Navigates to OrangeHRM demo site and retrieves the text content of the login button element on the page.

Starting URL: https://opensource-demo.orangehrmlive.com

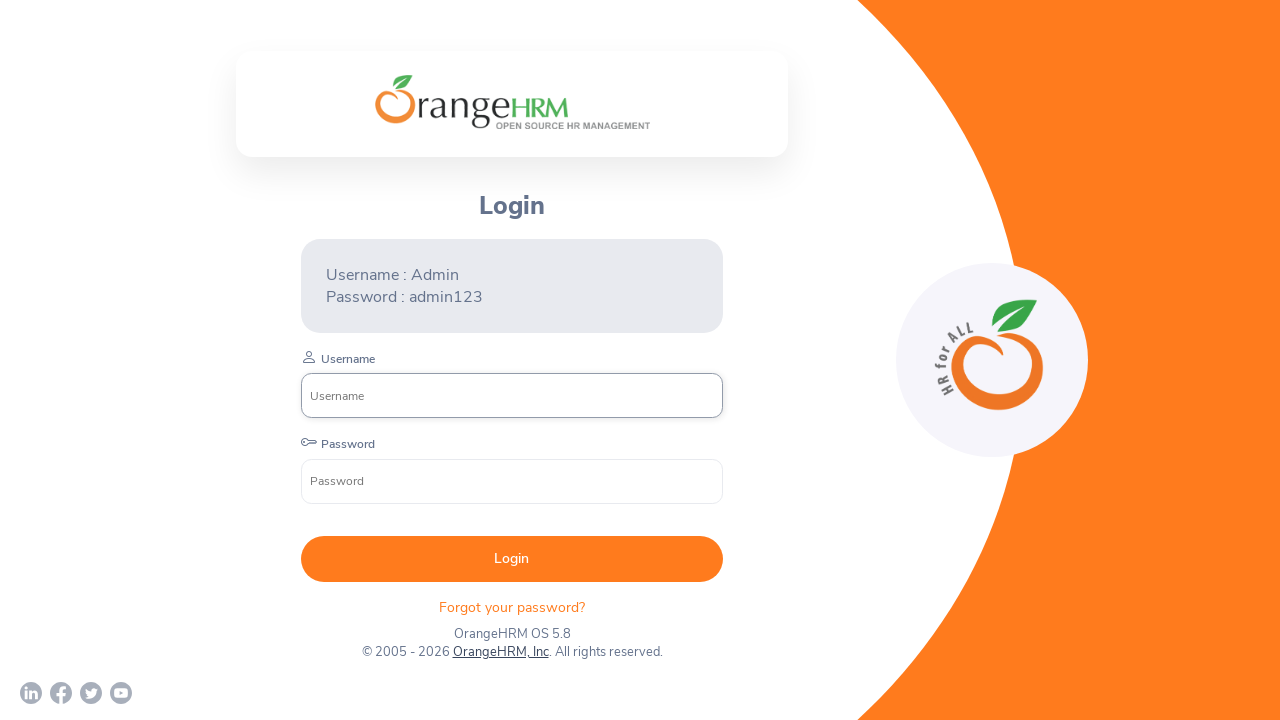

Located the login button form element
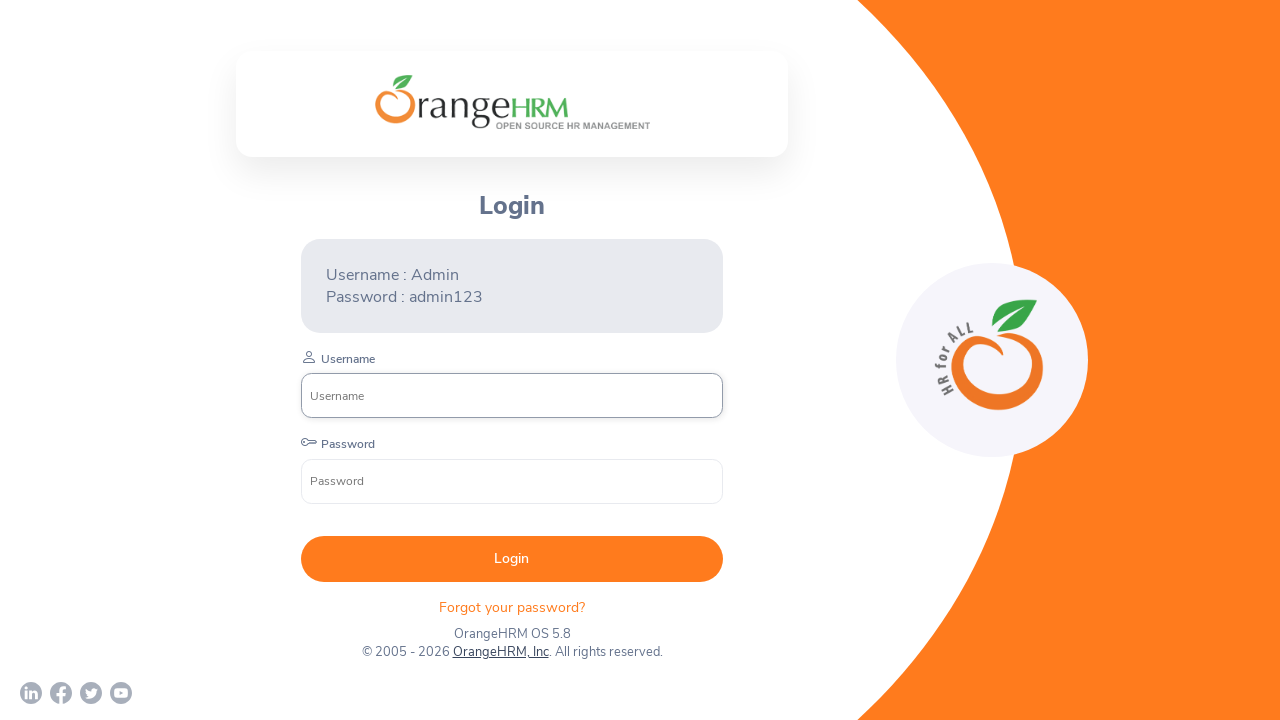

Login button became visible
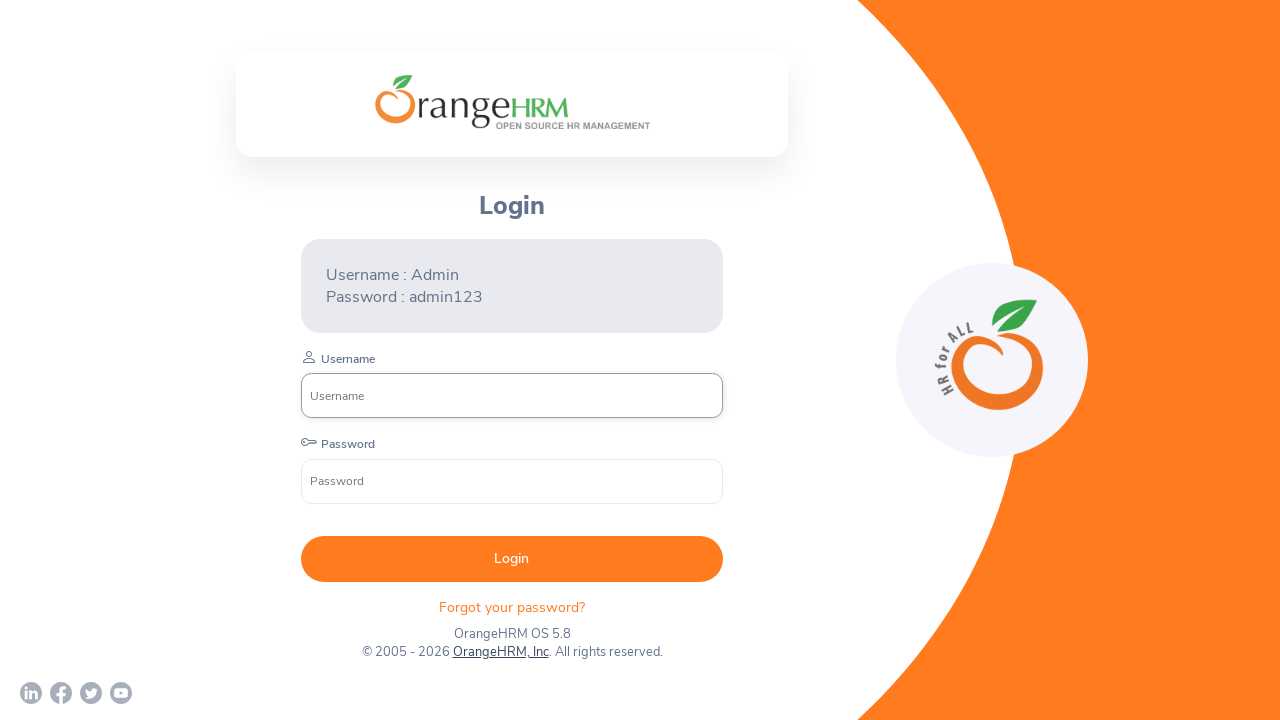

Retrieved login button text:  Login 
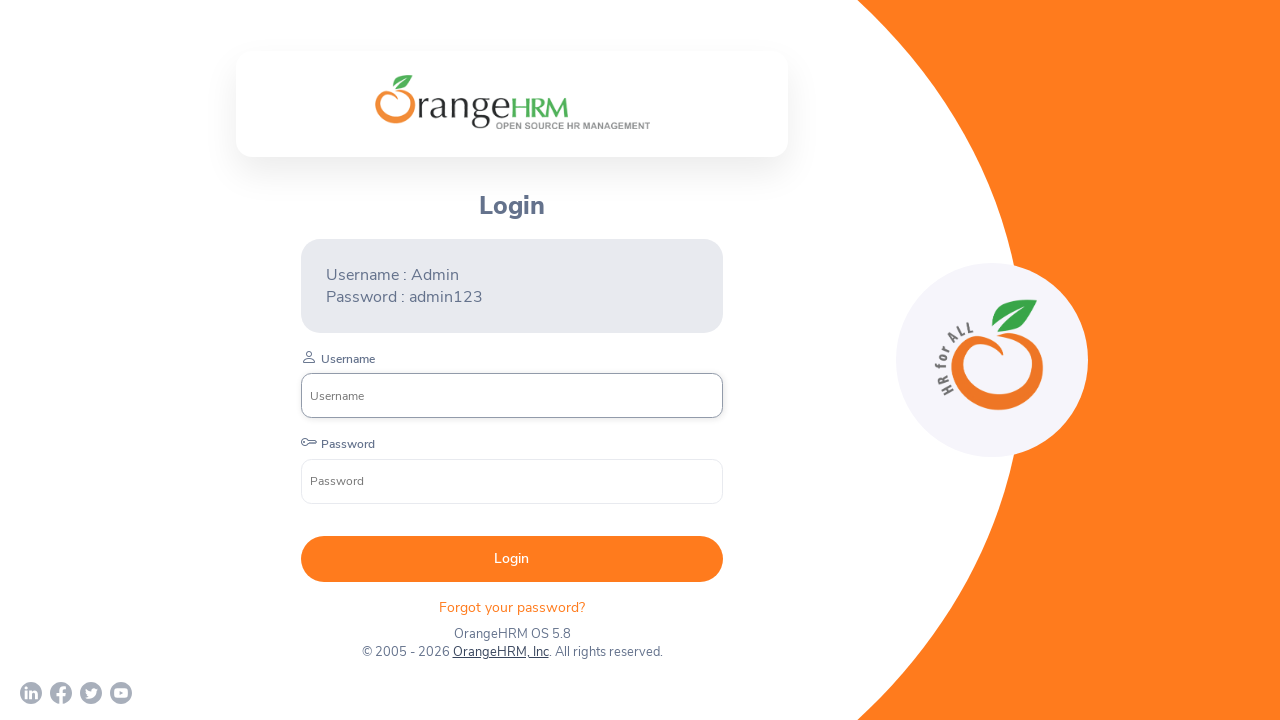

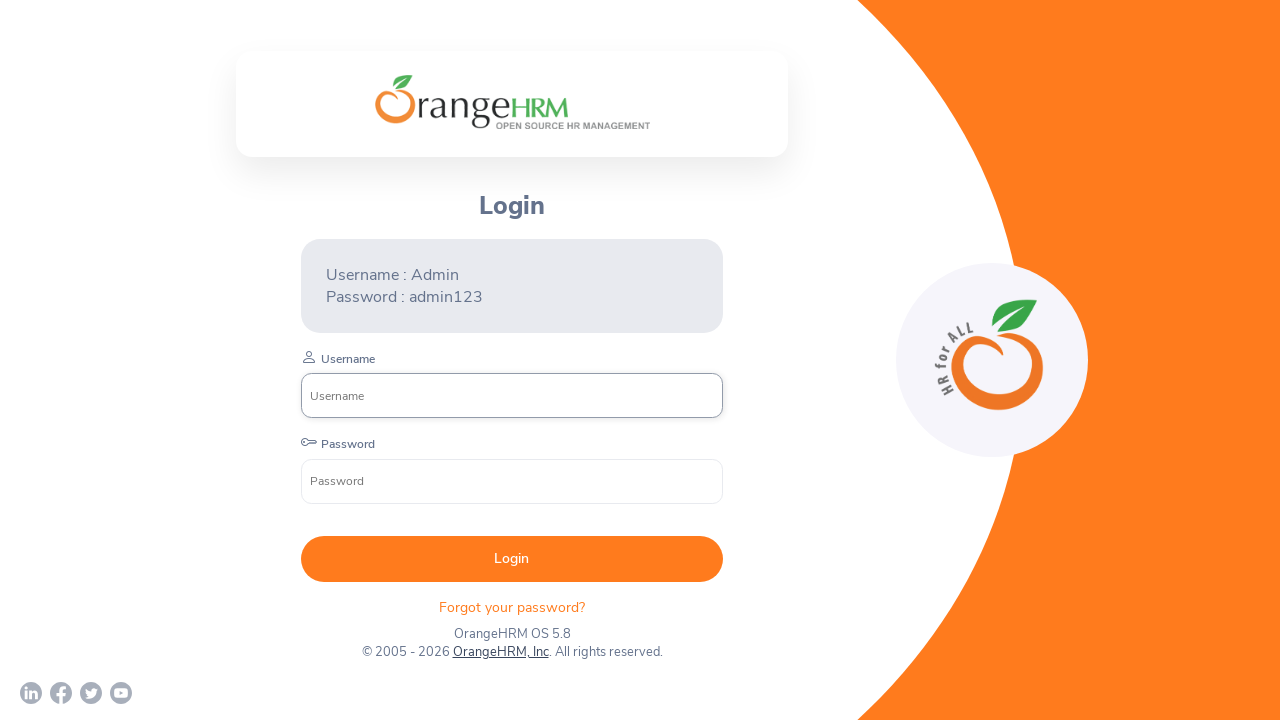